Finds and clicks visible radio buttons by checking their location coordinates to determine visibility

Starting URL: http://seleniumpractise.blogspot.com/2016/08/how-to-automate-radio-button-in.html?m=1

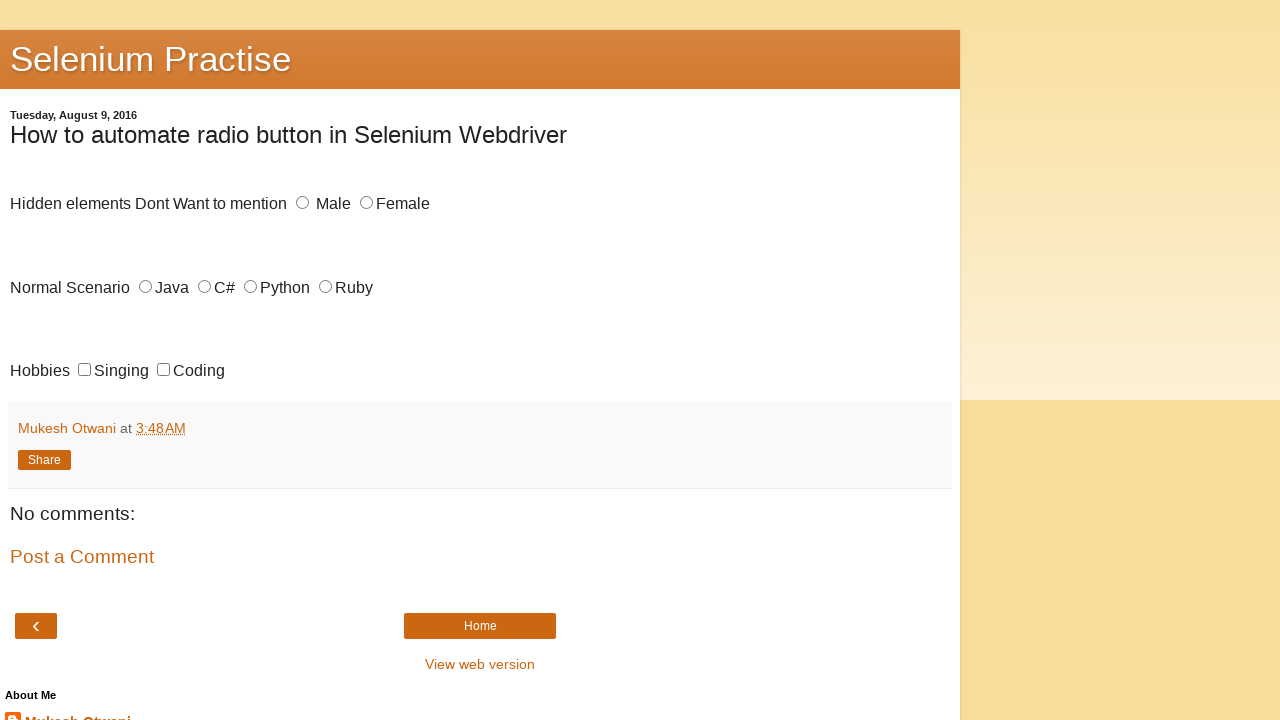

Retrieved all radio buttons with id 'male'
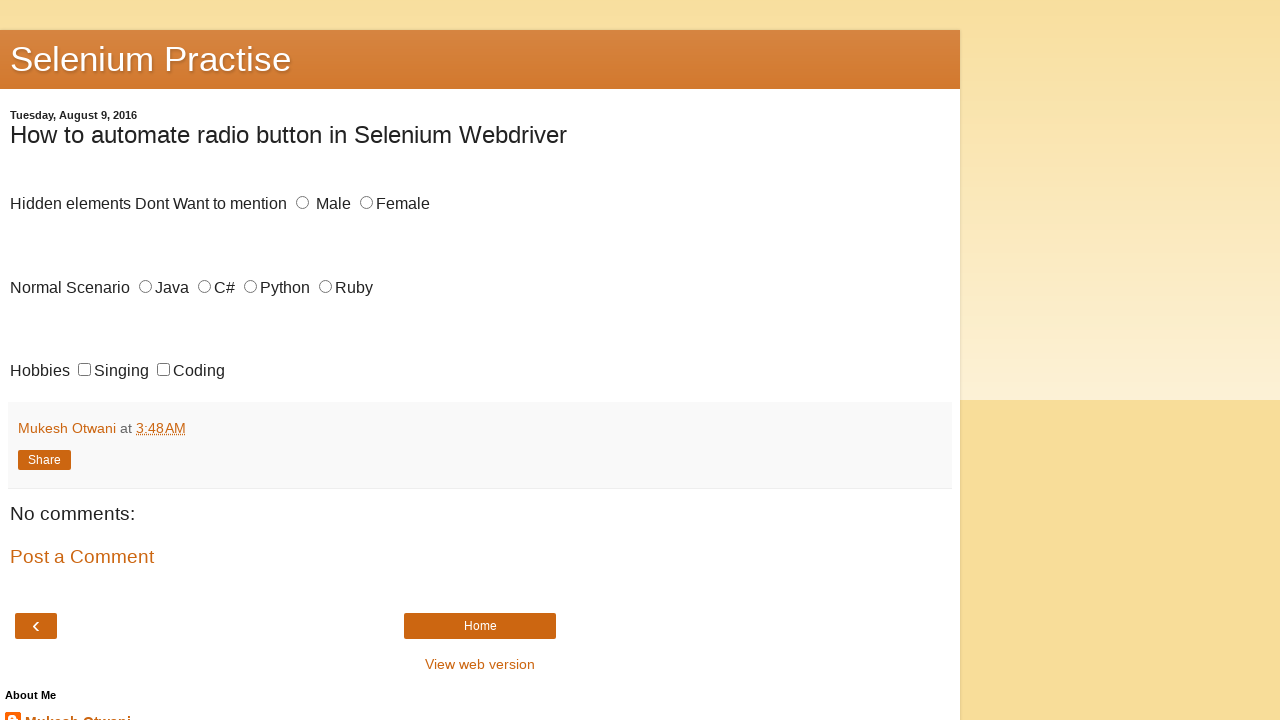

Retrieved bounding box for radio button to check visibility
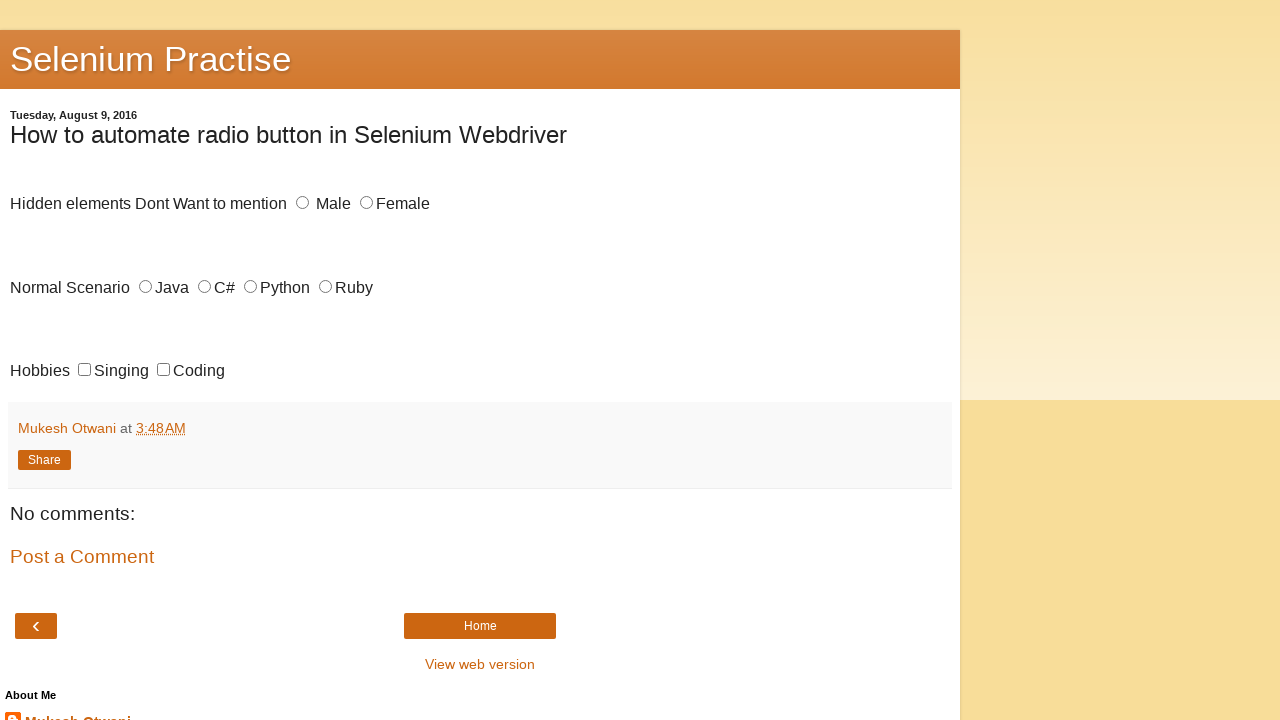

Retrieved bounding box for radio button to check visibility
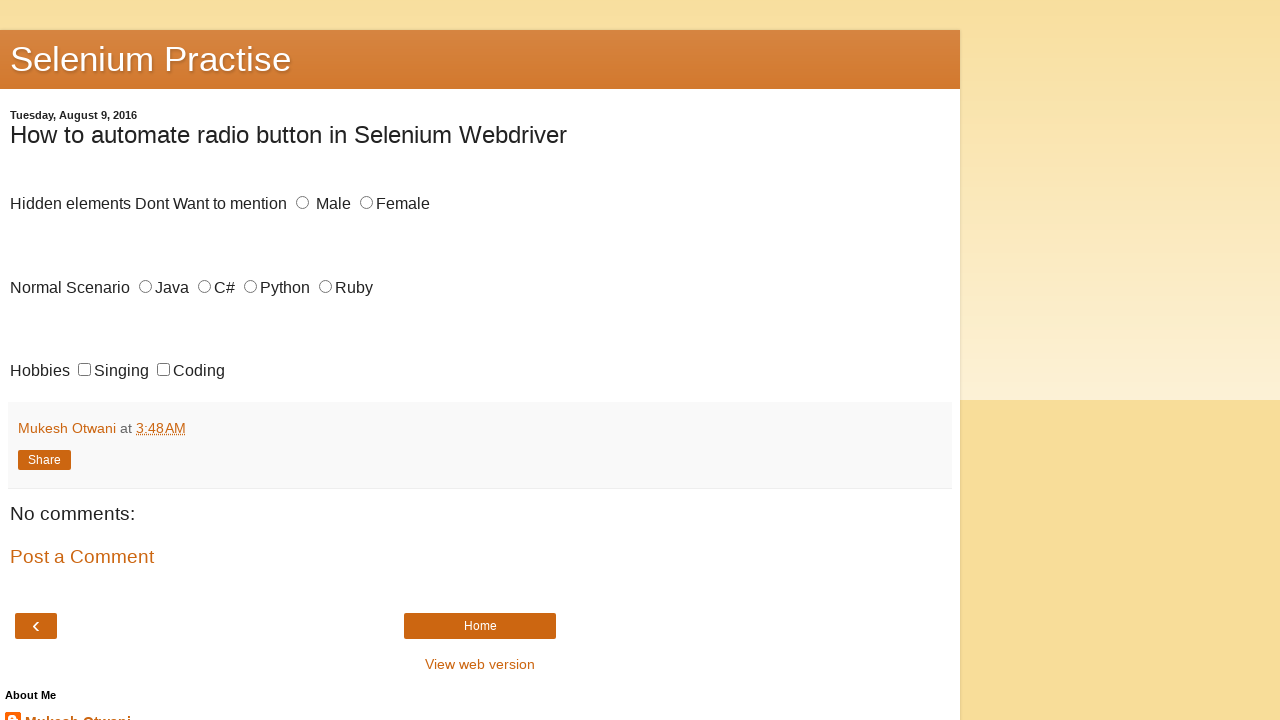

Clicked visible radio button at coordinates x=296, y=196.34375
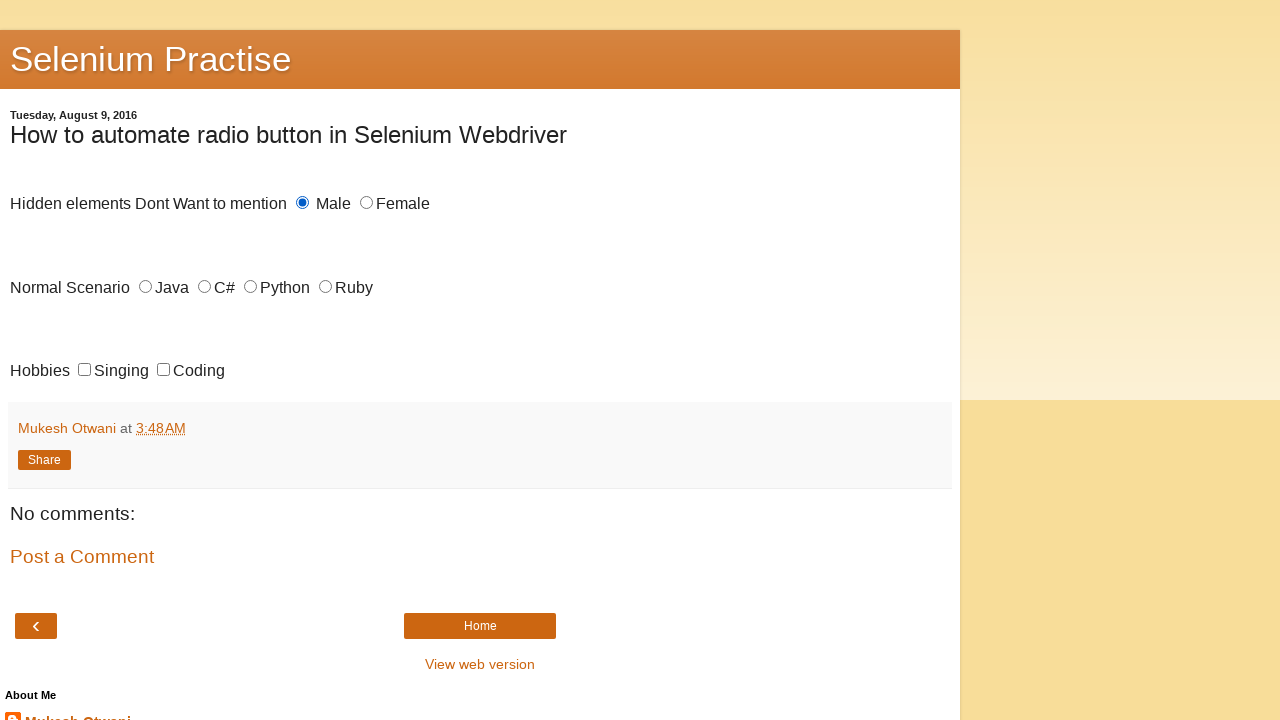

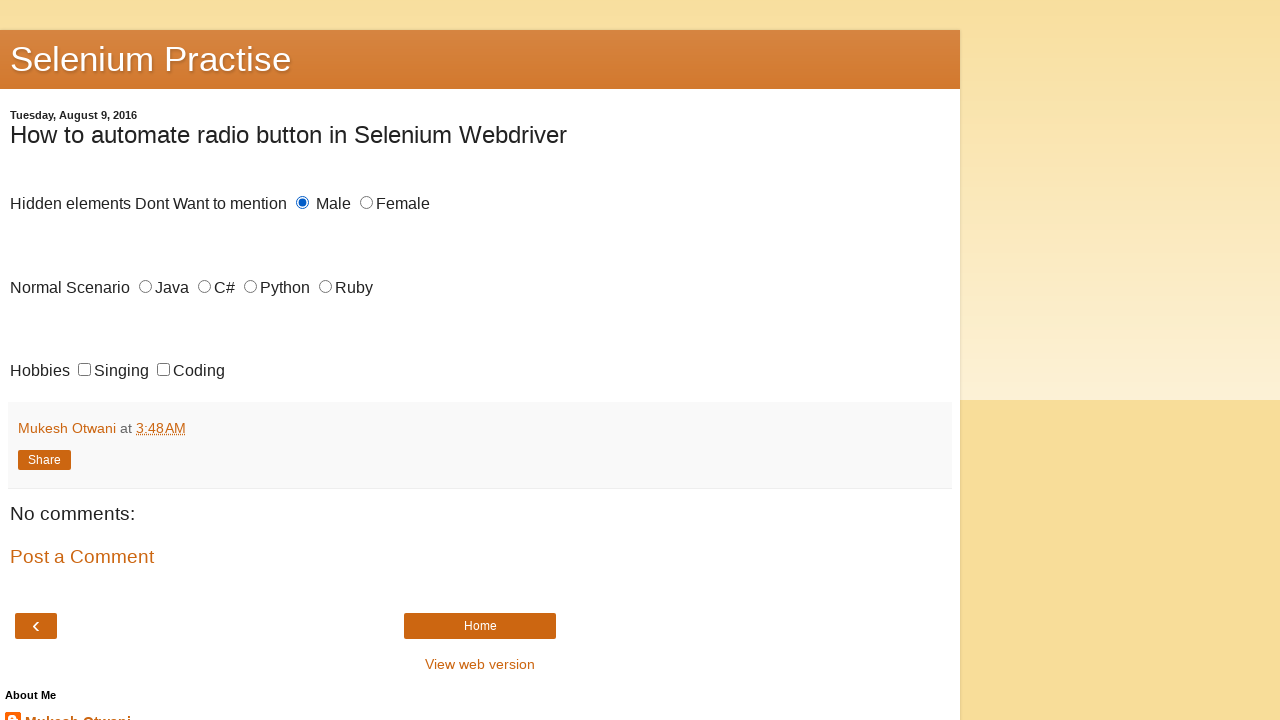